Tests clearing completed todos by creating items, marking some as complete, and clicking clear completed

Starting URL: https://todomvc.com/examples/react/dist/

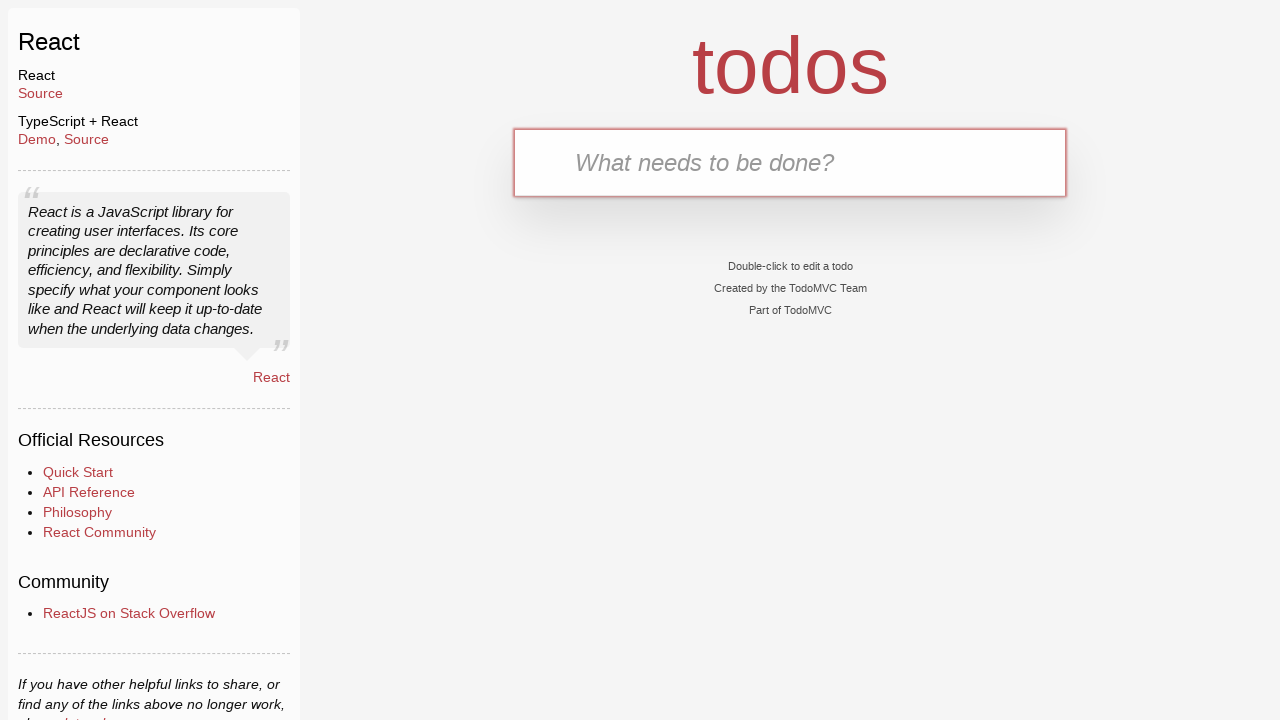

Waited for new todo input field to be visible
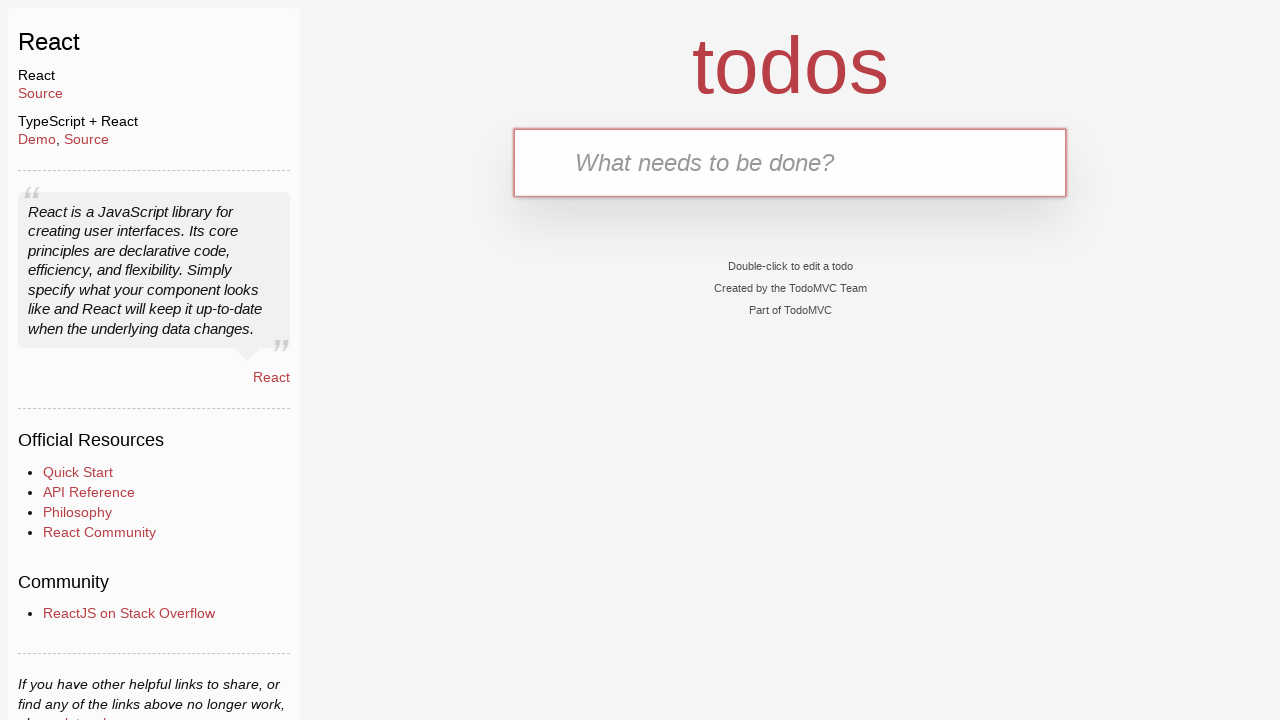

Filled new todo input with 'ToDo0' on input.new-todo
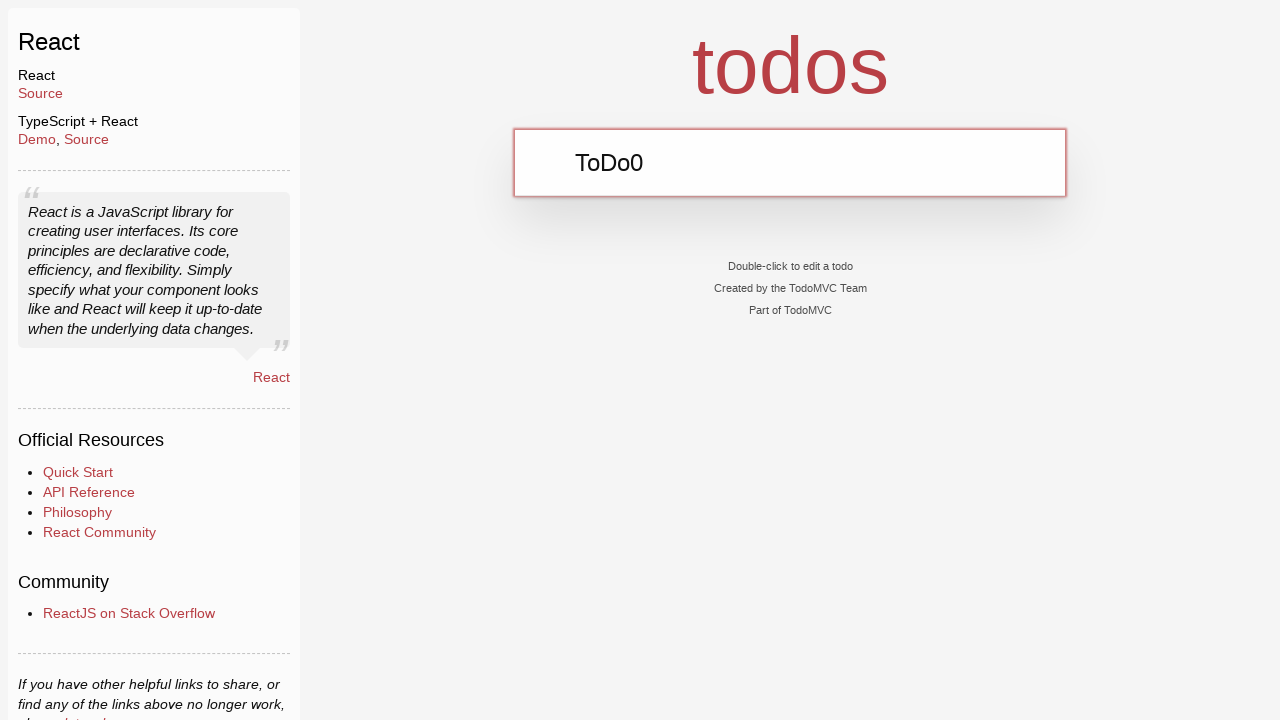

Pressed Enter to create todo item 'ToDo0' on input.new-todo
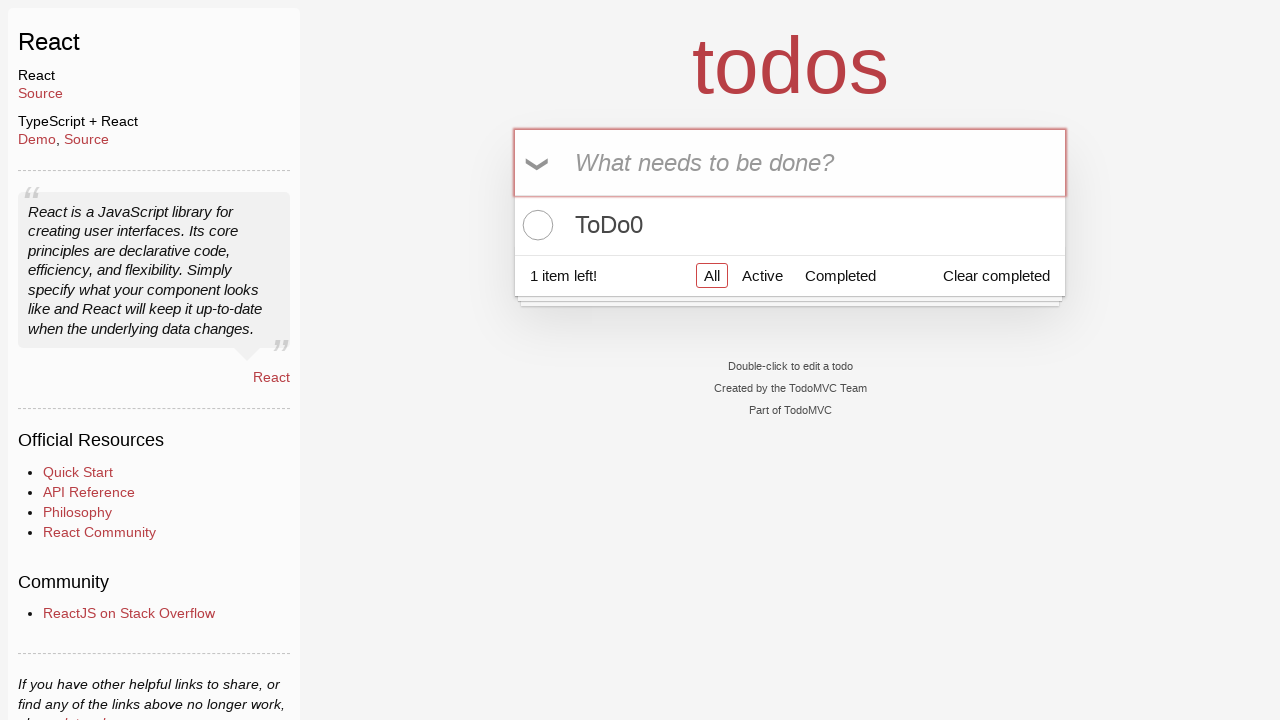

Filled new todo input with 'ToDo1' on input.new-todo
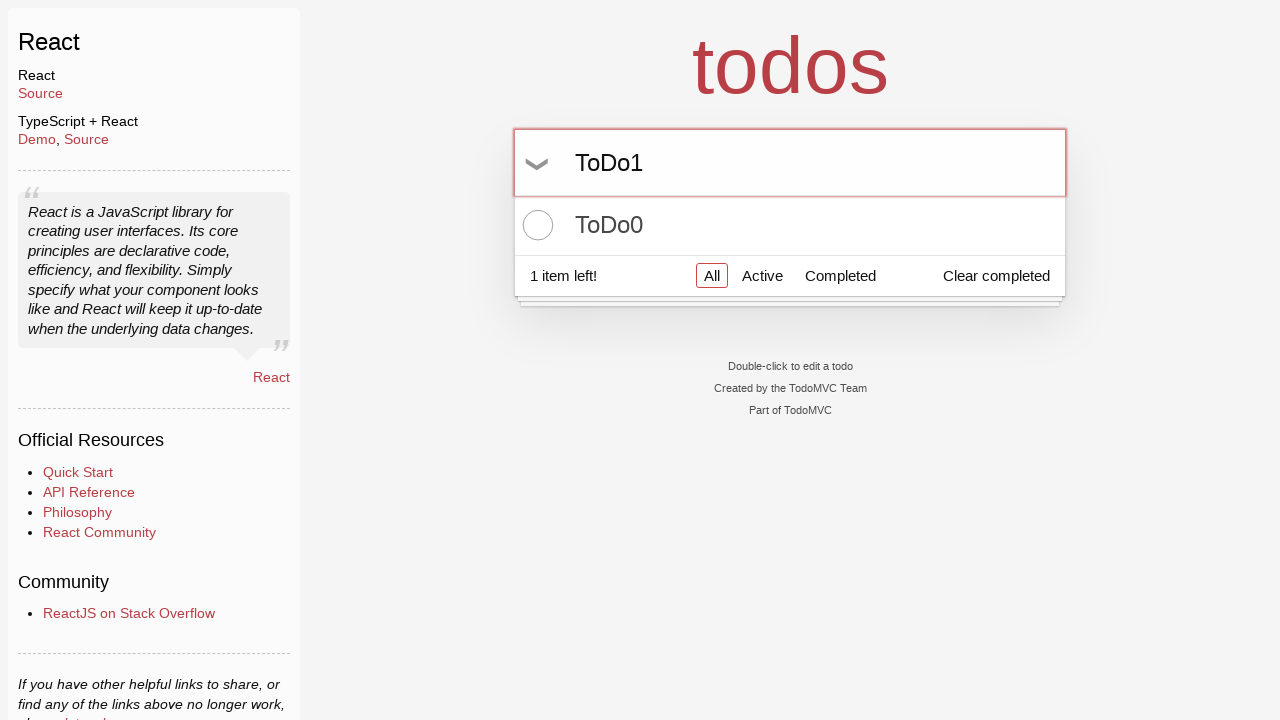

Pressed Enter to create todo item 'ToDo1' on input.new-todo
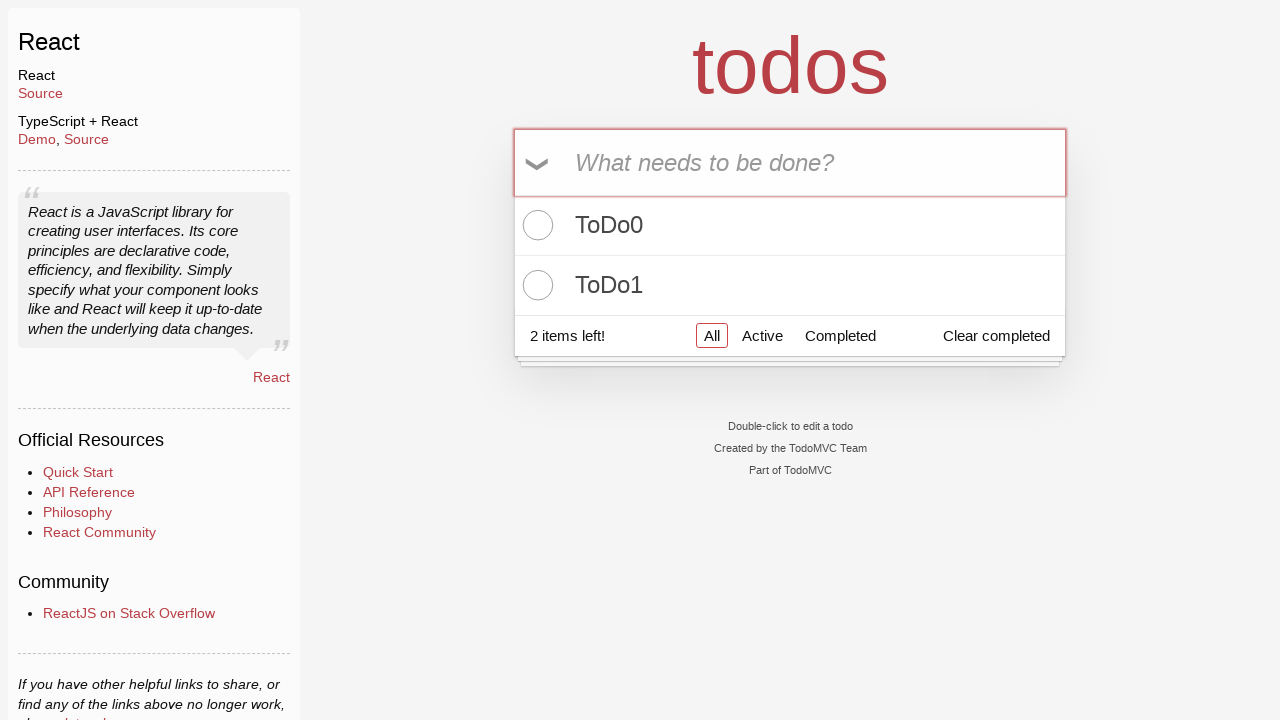

Filled new todo input with 'ToDo2' on input.new-todo
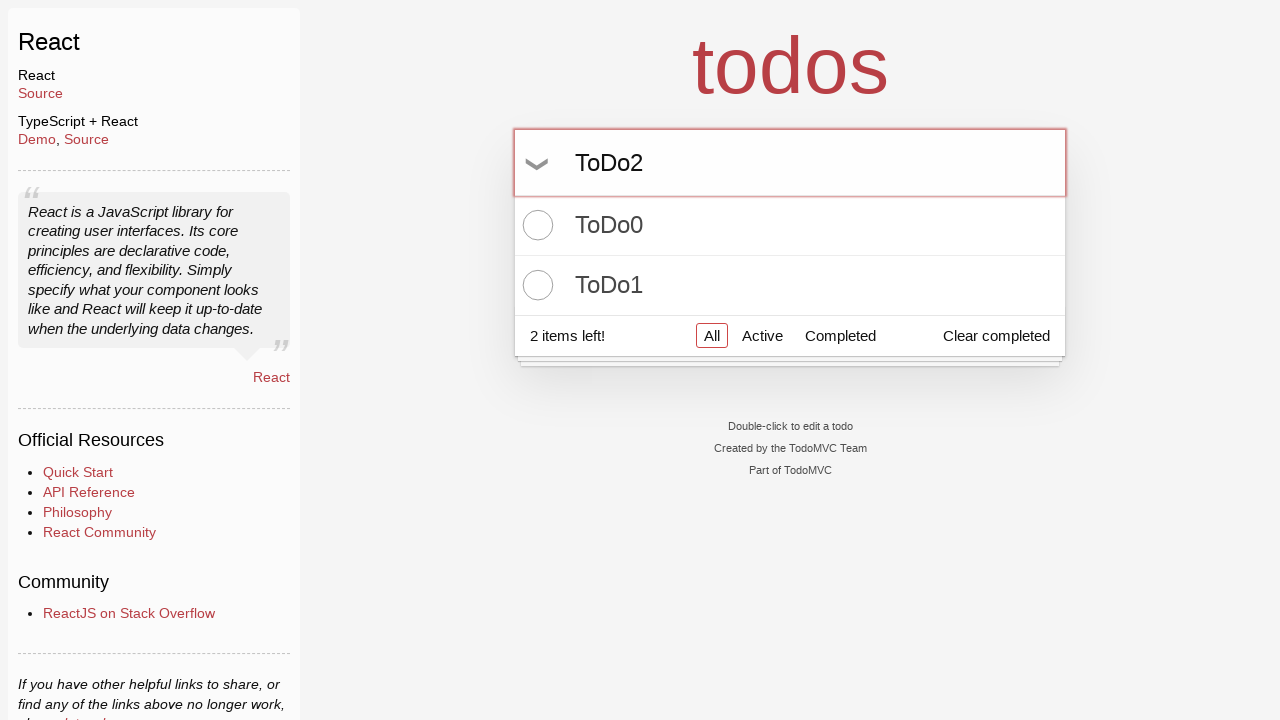

Pressed Enter to create todo item 'ToDo2' on input.new-todo
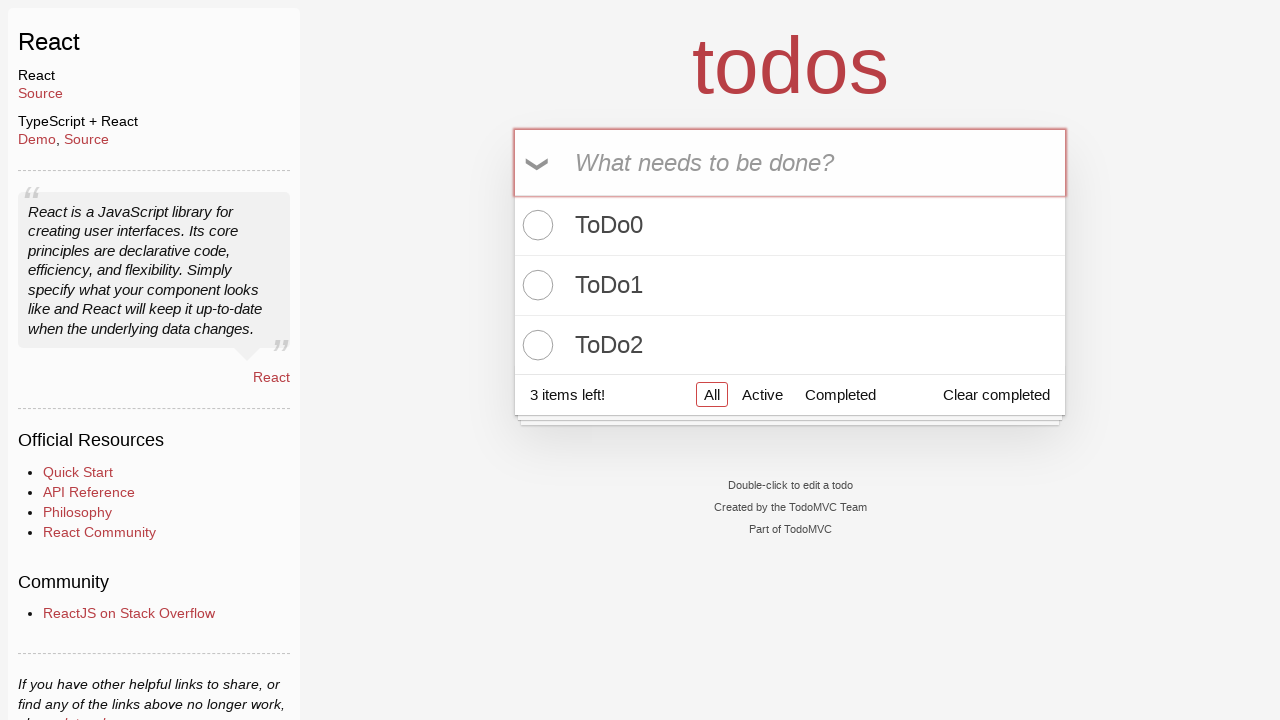

Filled new todo input with 'ToDo3' on input.new-todo
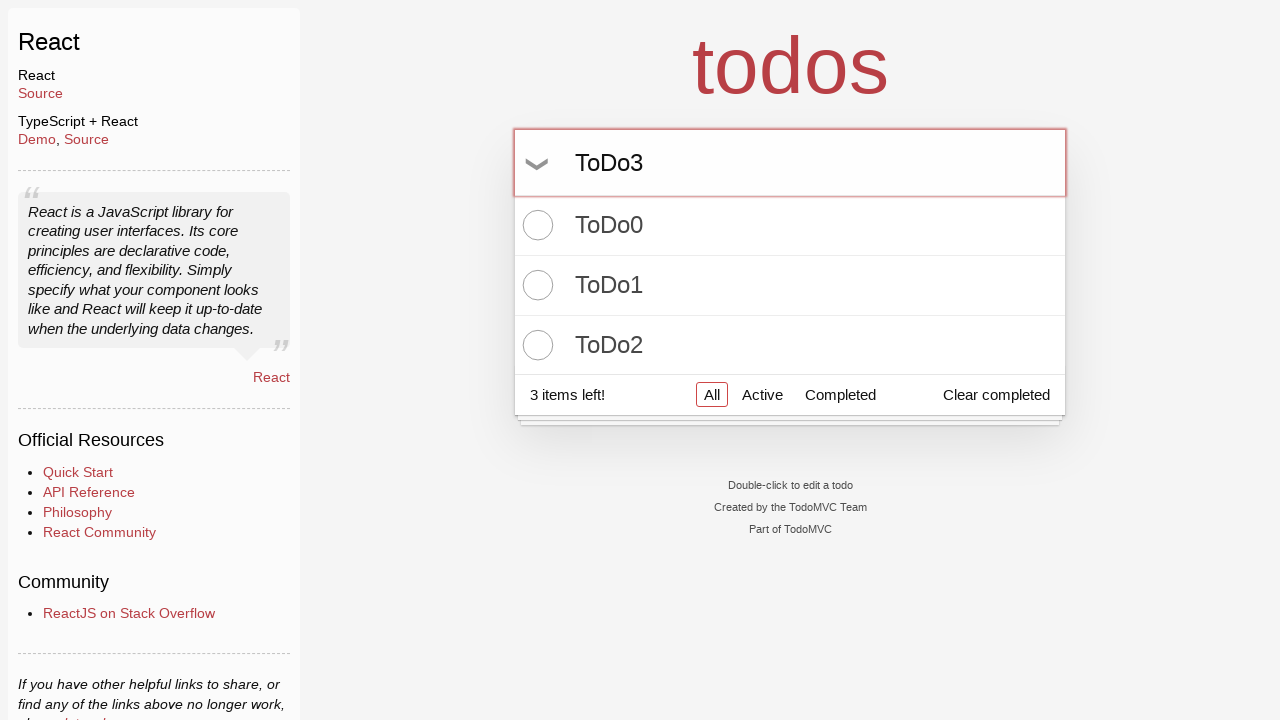

Pressed Enter to create todo item 'ToDo3' on input.new-todo
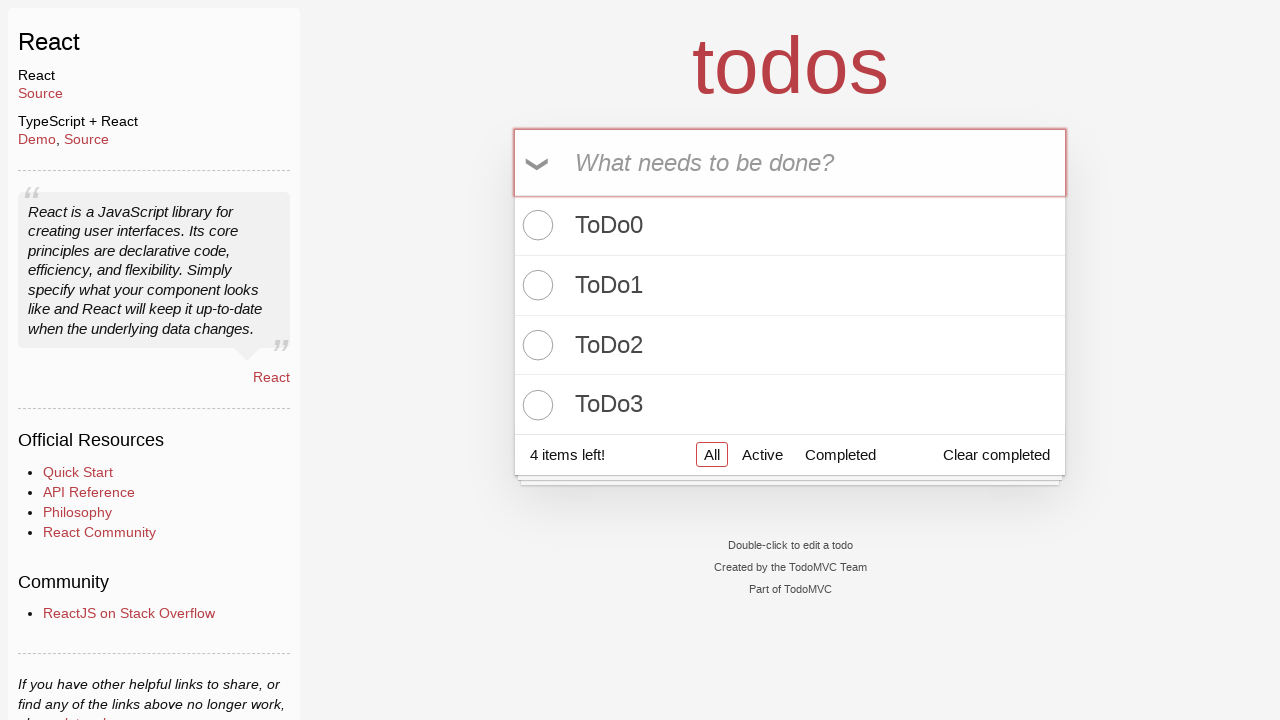

Filled new todo input with 'ToDo4' on input.new-todo
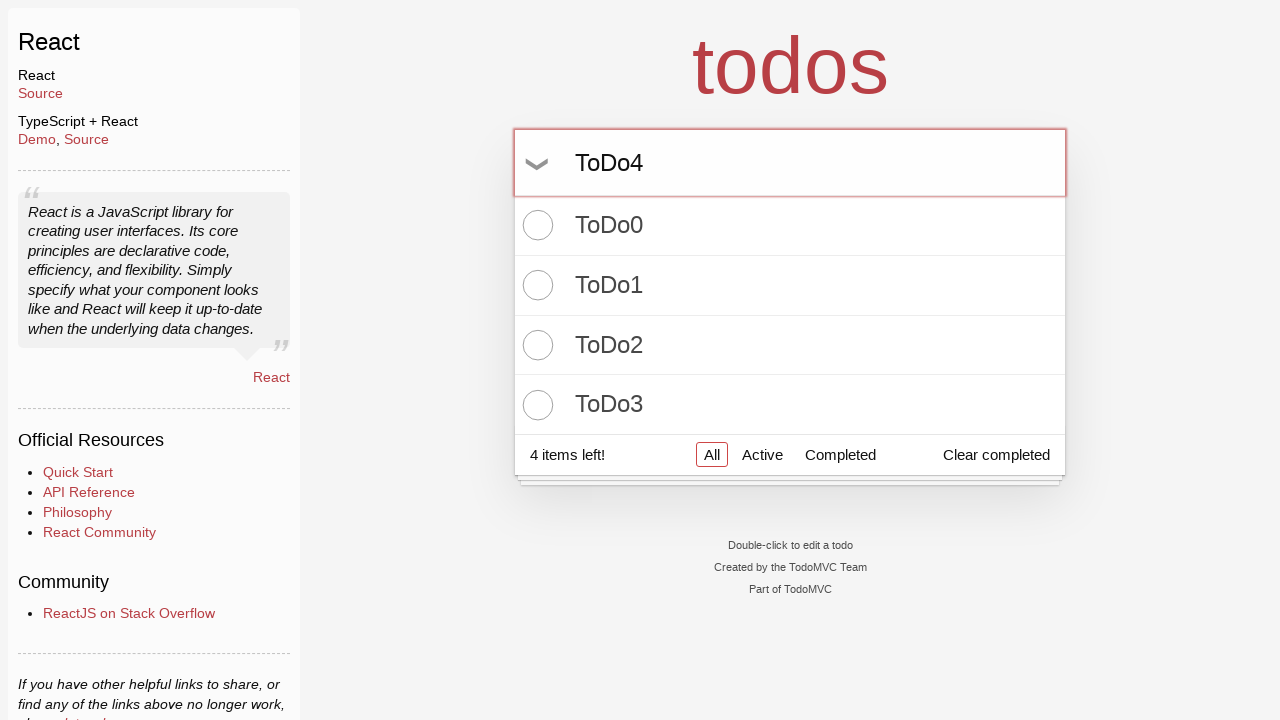

Pressed Enter to create todo item 'ToDo4' on input.new-todo
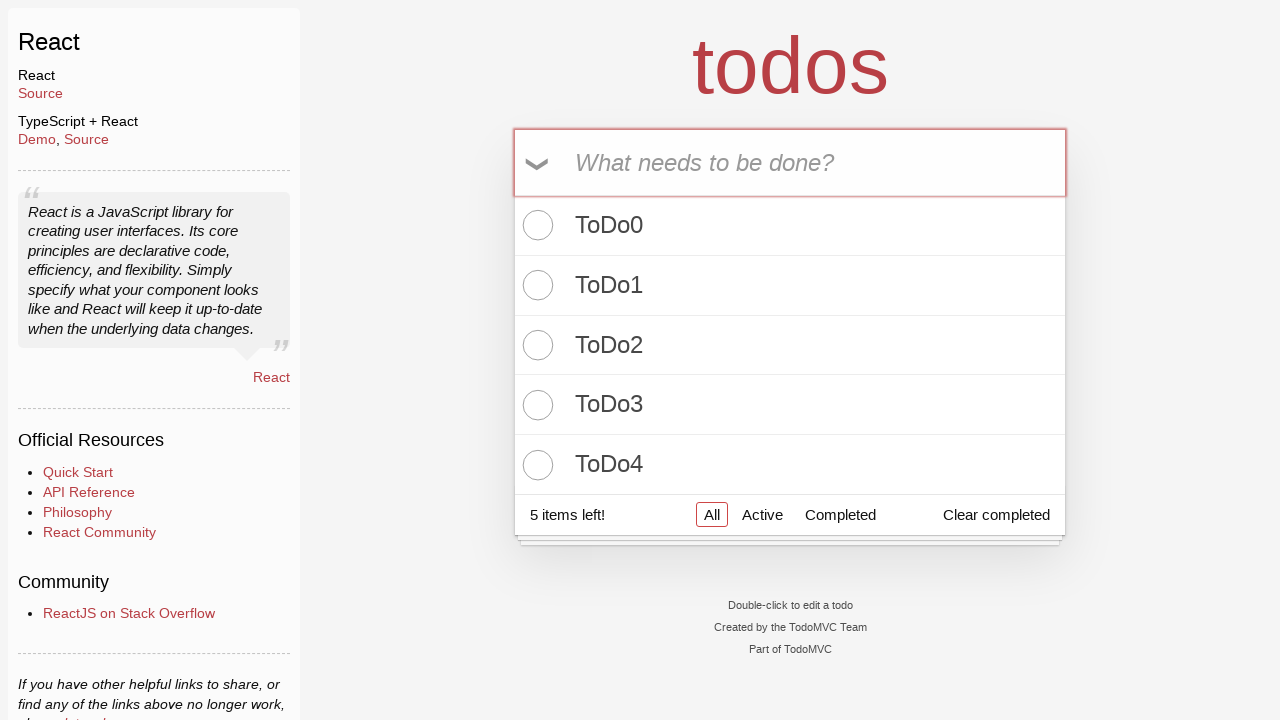

Filled new todo input with 'ToDo5' on input.new-todo
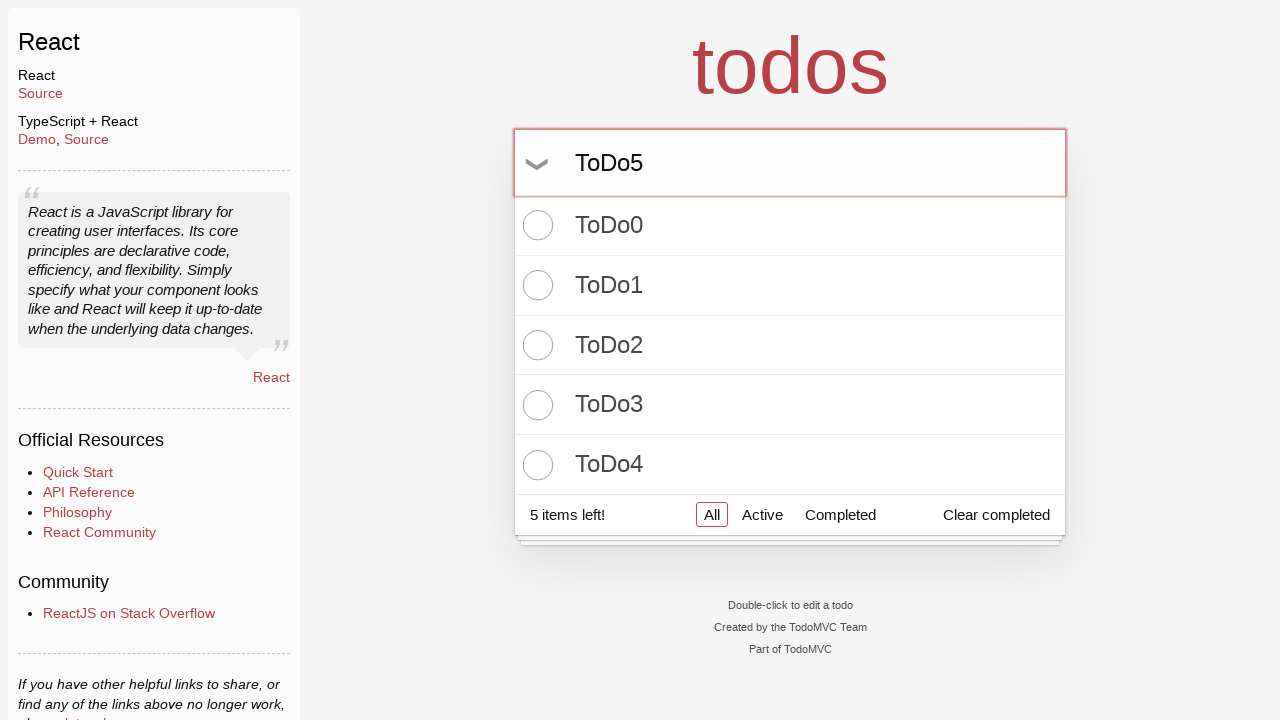

Pressed Enter to create todo item 'ToDo5' on input.new-todo
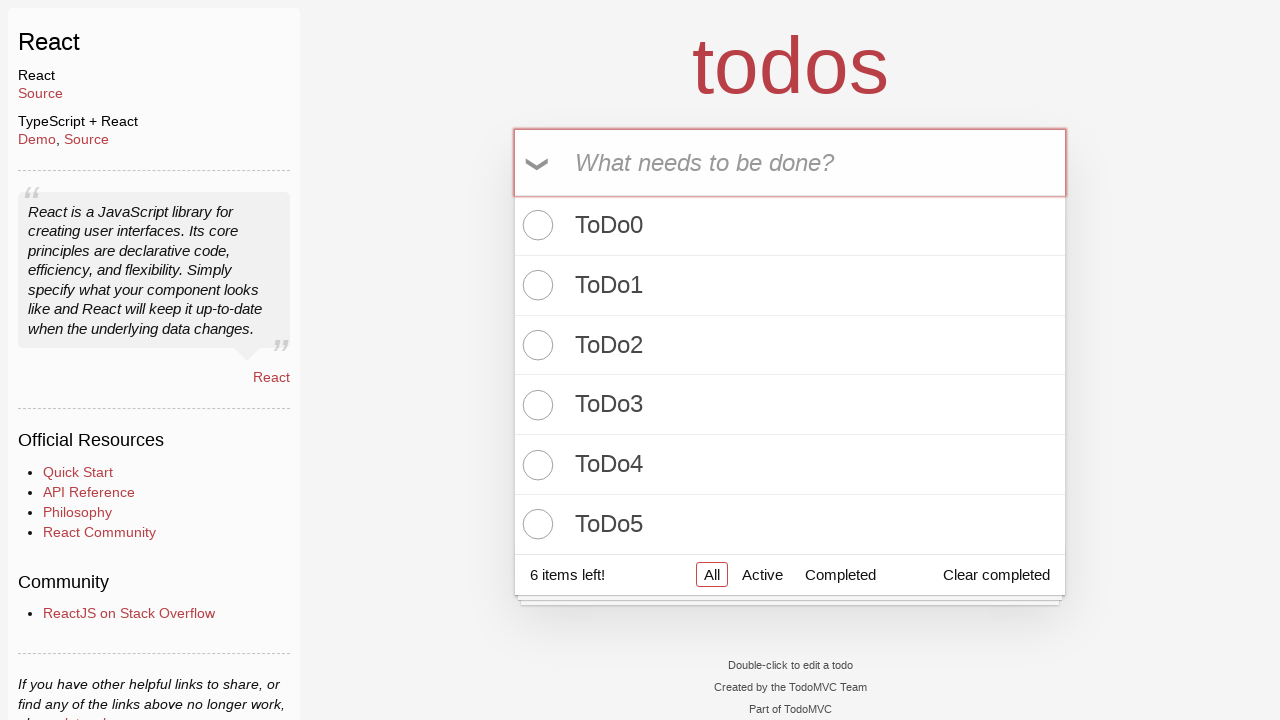

Filled new todo input with 'ToDo6' on input.new-todo
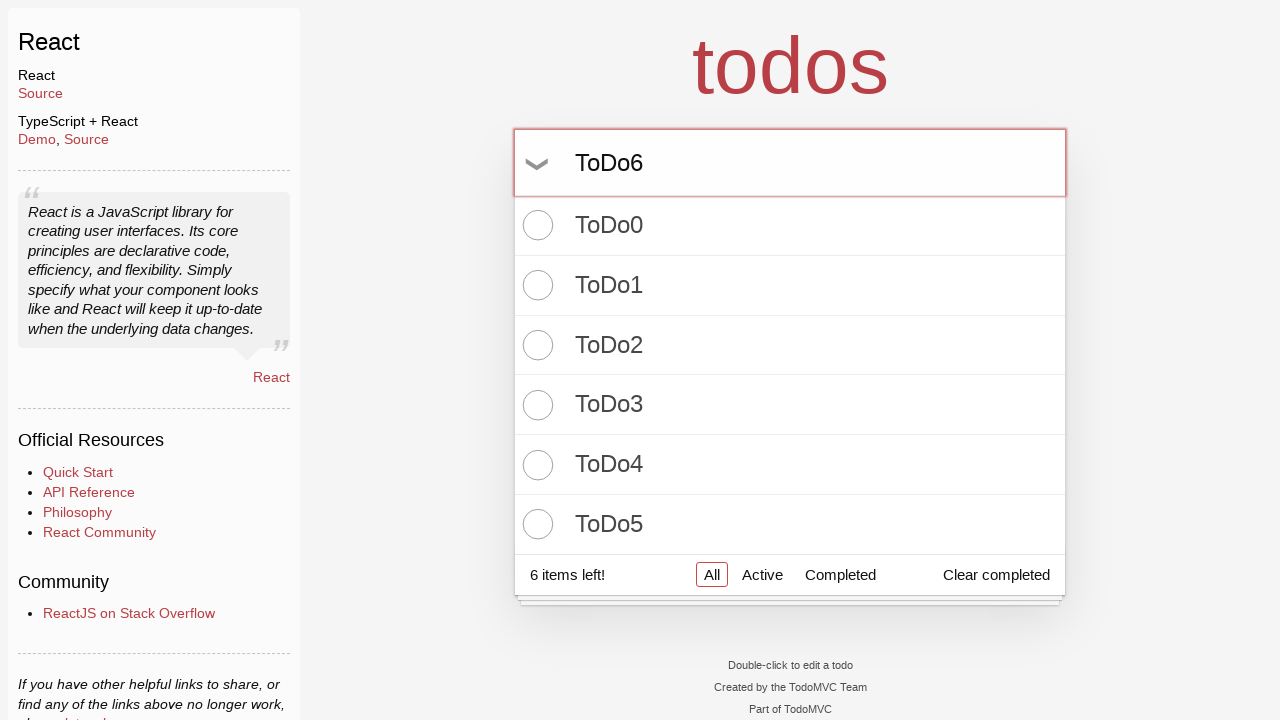

Pressed Enter to create todo item 'ToDo6' on input.new-todo
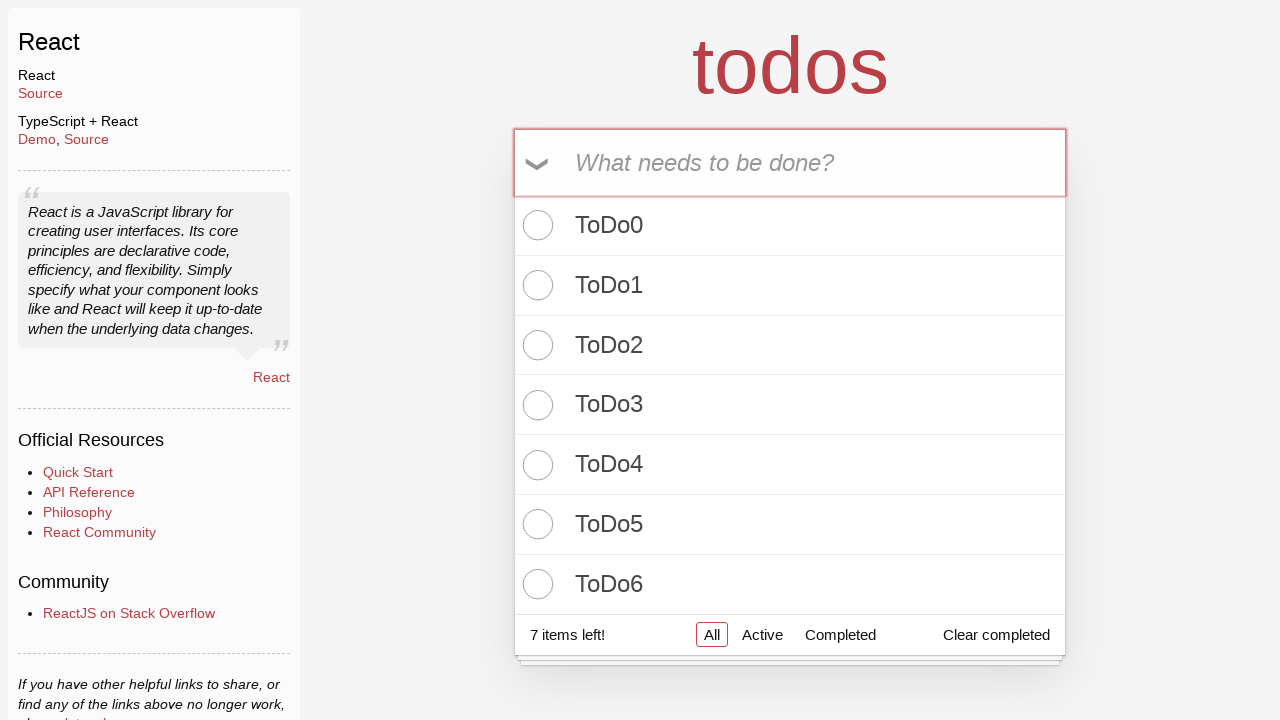

Filled new todo input with 'ToDo7' on input.new-todo
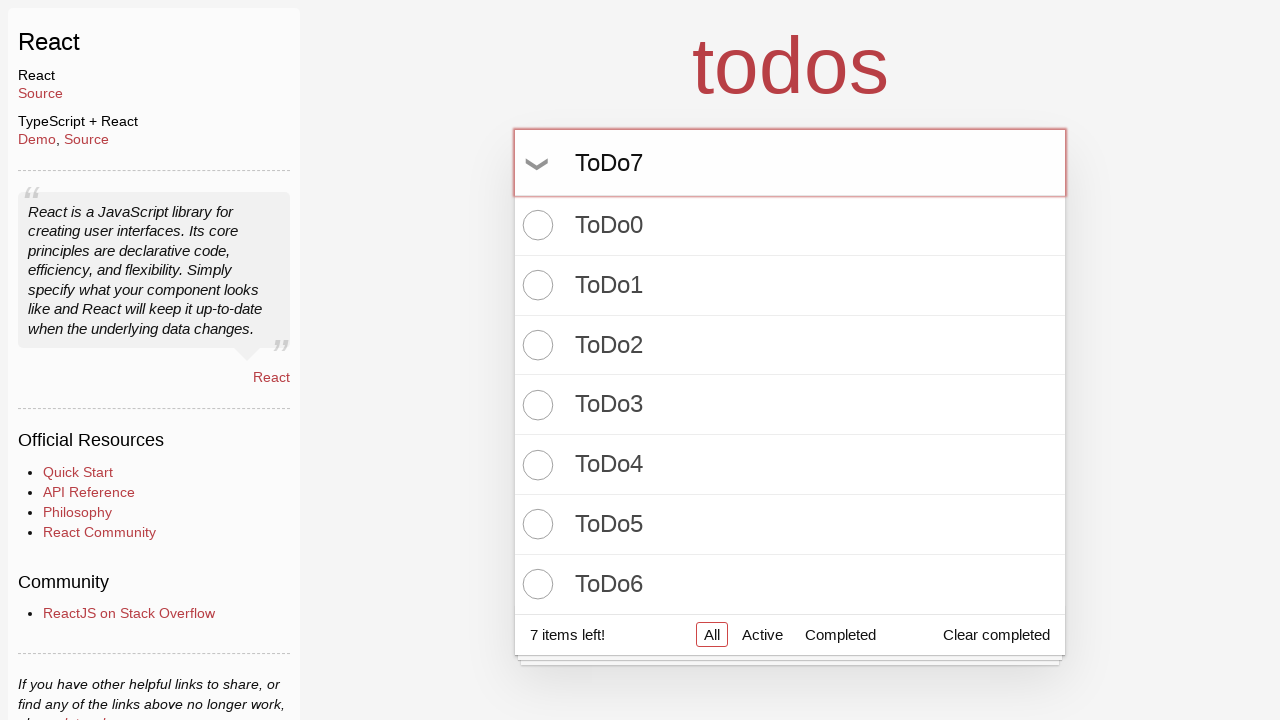

Pressed Enter to create todo item 'ToDo7' on input.new-todo
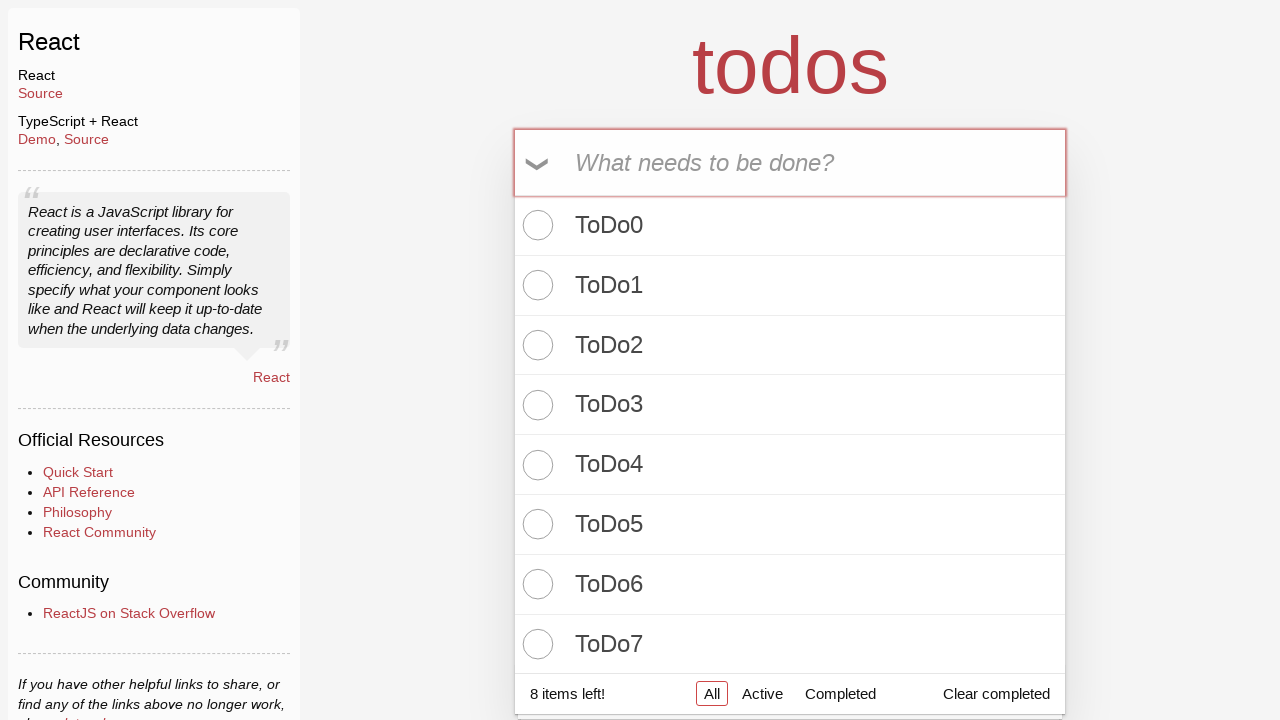

Filled new todo input with 'ToDo8' on input.new-todo
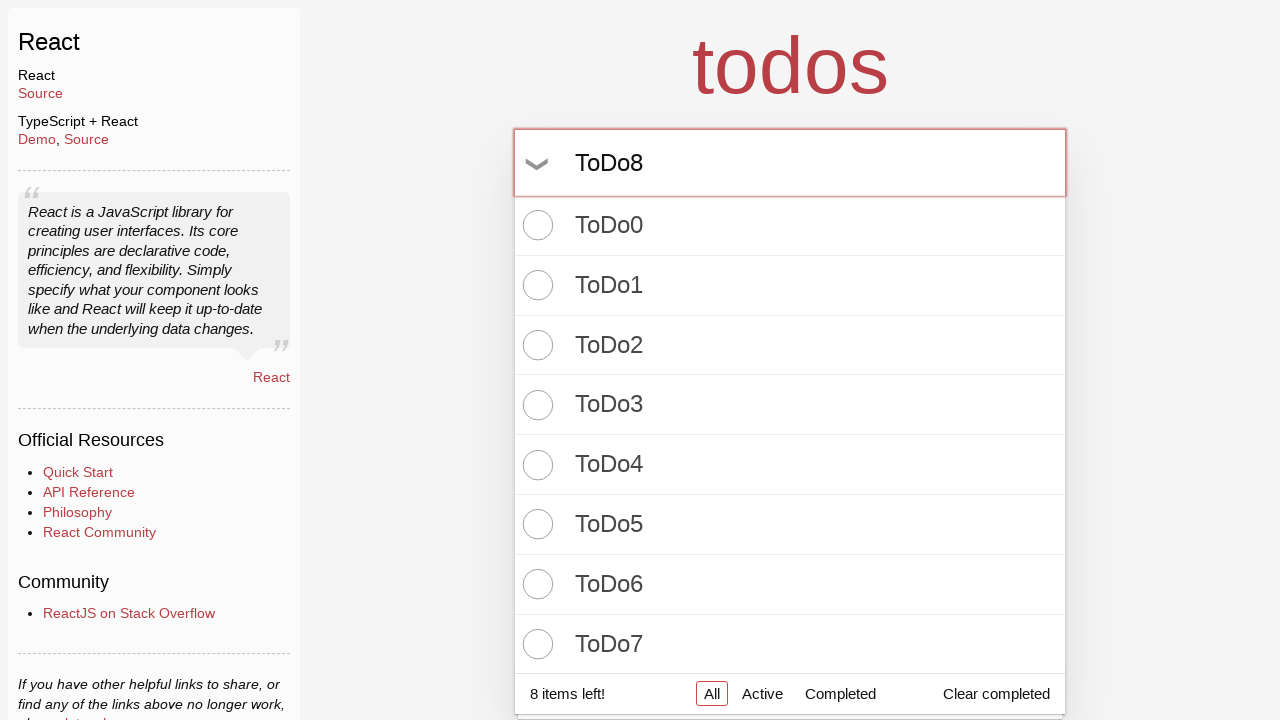

Pressed Enter to create todo item 'ToDo8' on input.new-todo
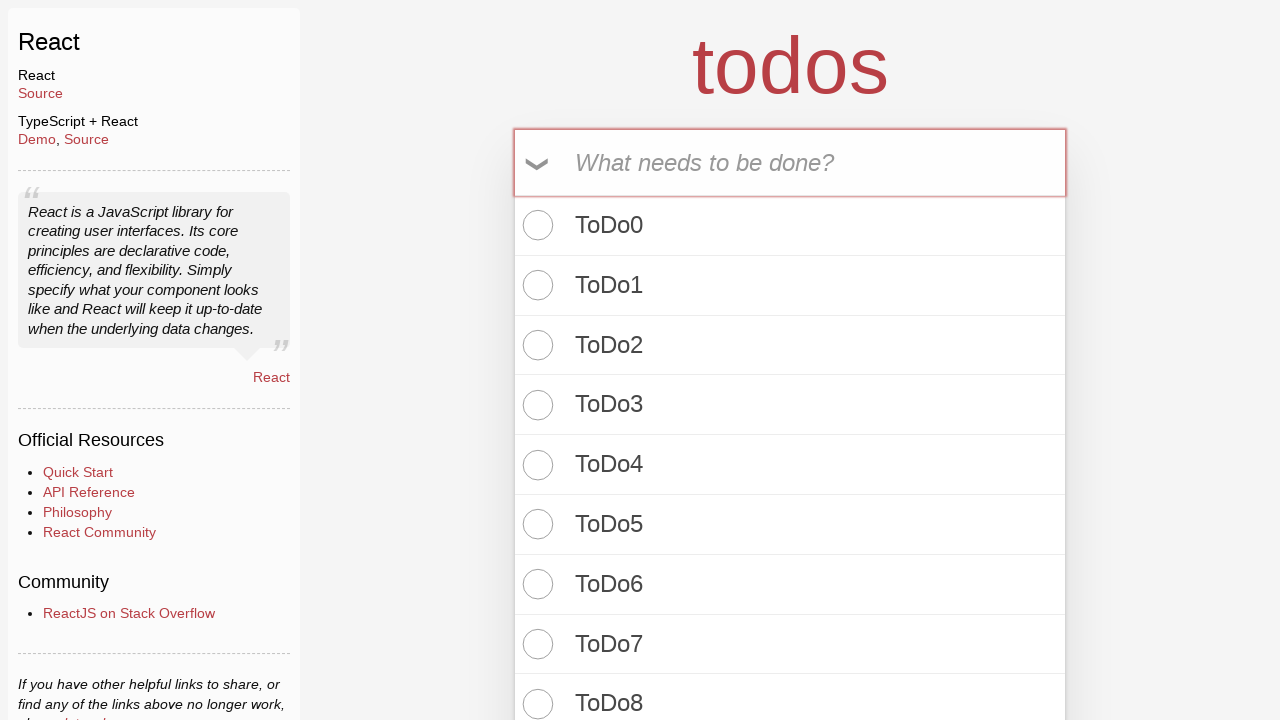

Filled new todo input with 'ToDo9' on input.new-todo
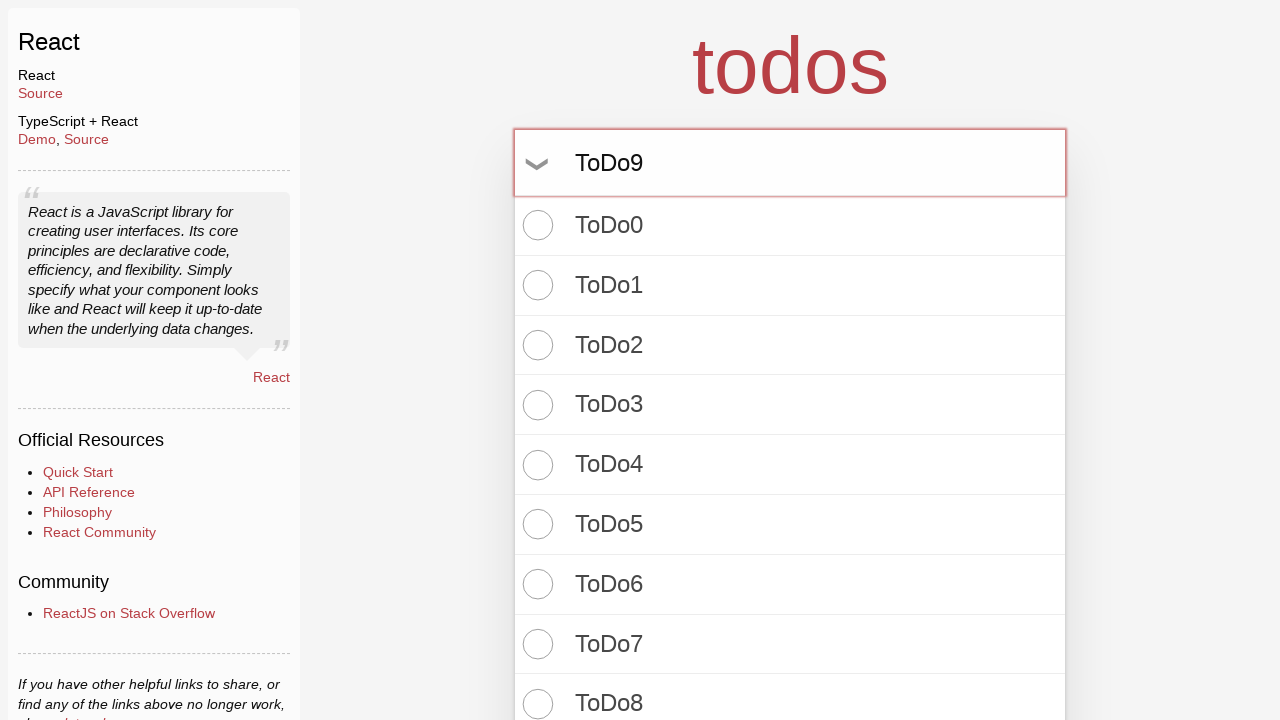

Pressed Enter to create todo item 'ToDo9' on input.new-todo
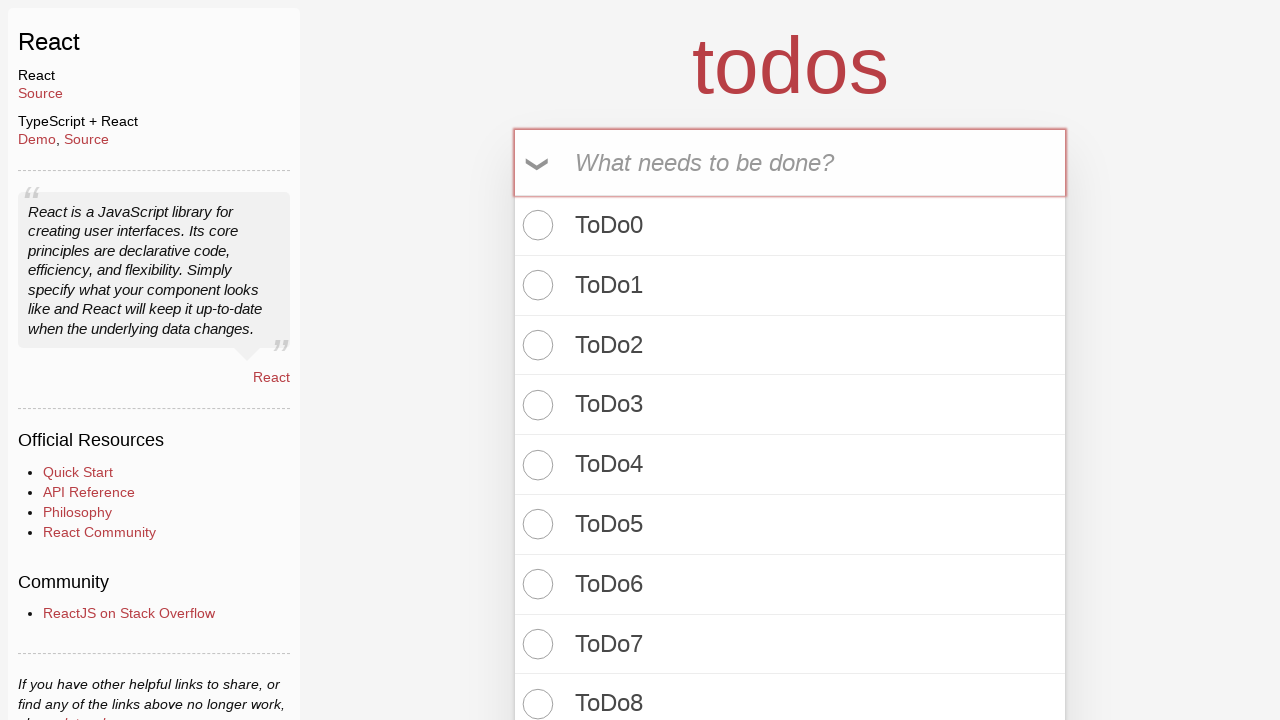

Waited for all 10 todo items to appear
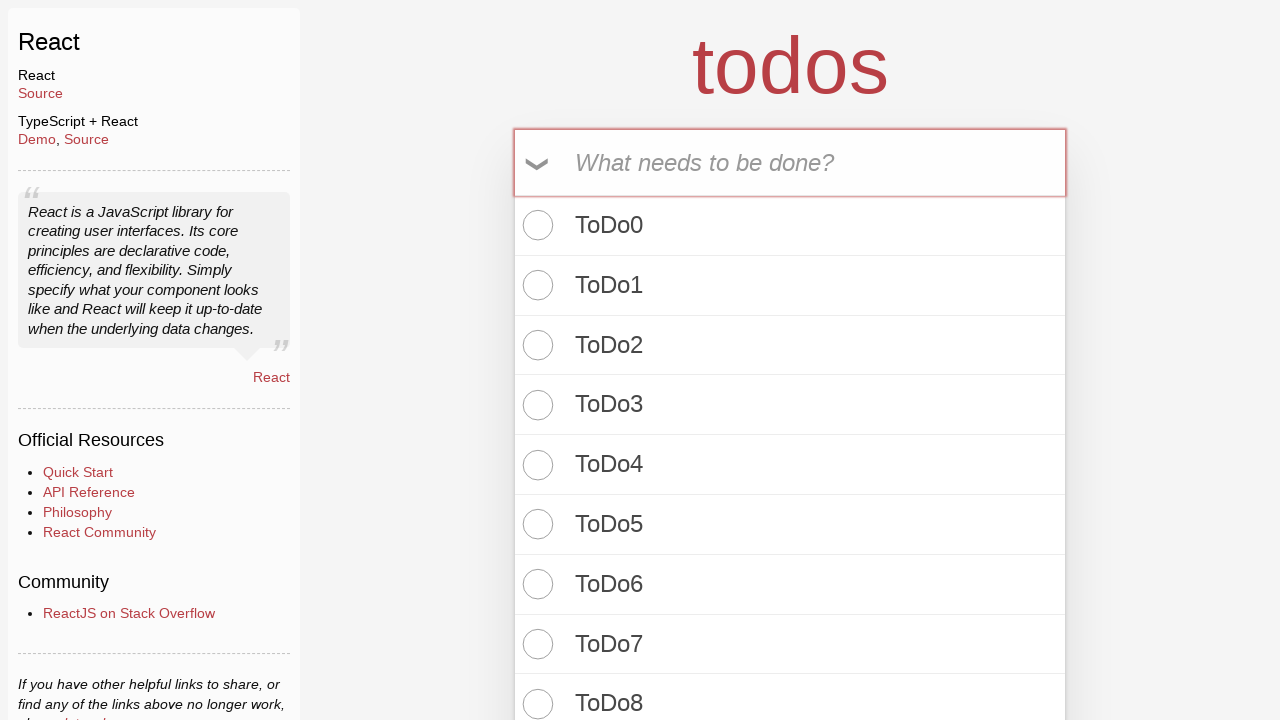

Marked todo item 'ToDo0' as completed at (535, 225) on //label[contains(text(), 'ToDo0')]/../input[@class='toggle']
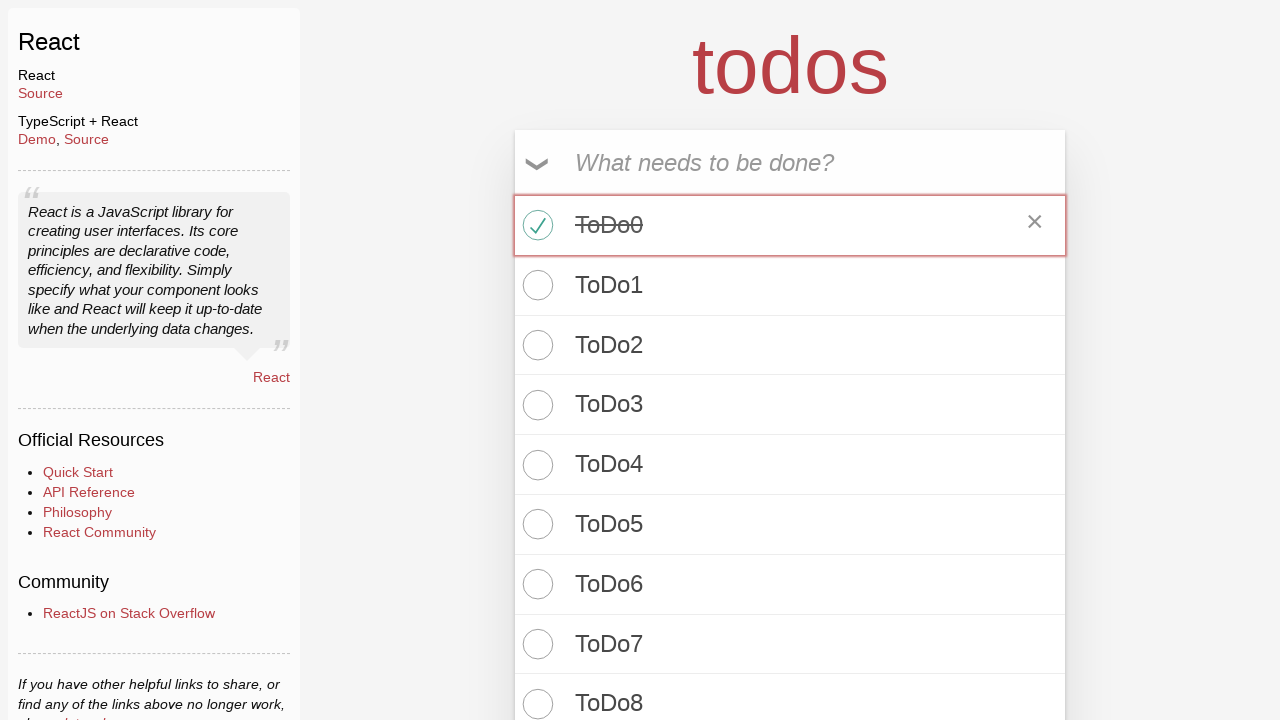

Marked todo item 'ToDo1' as completed at (535, 285) on //label[contains(text(), 'ToDo1')]/../input[@class='toggle']
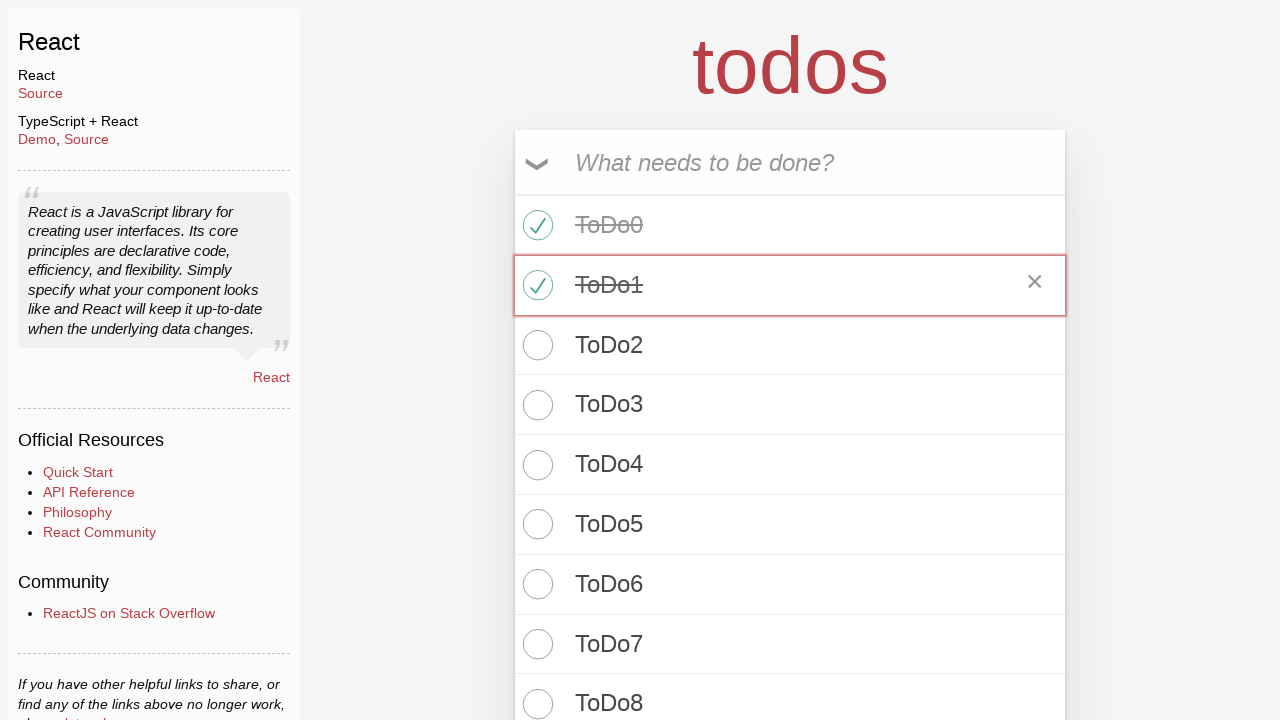

Marked todo item 'ToDo2' as completed at (535, 345) on //label[contains(text(), 'ToDo2')]/../input[@class='toggle']
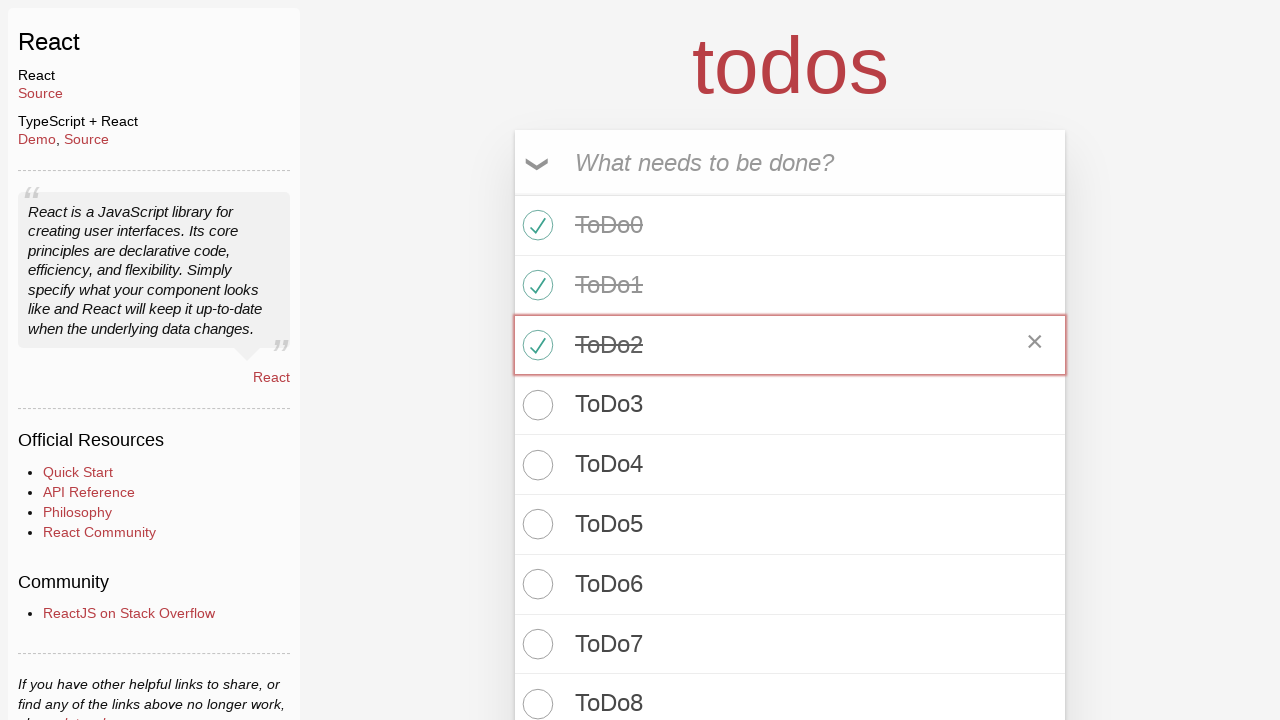

Marked todo item 'ToDo3' as completed at (535, 405) on //label[contains(text(), 'ToDo3')]/../input[@class='toggle']
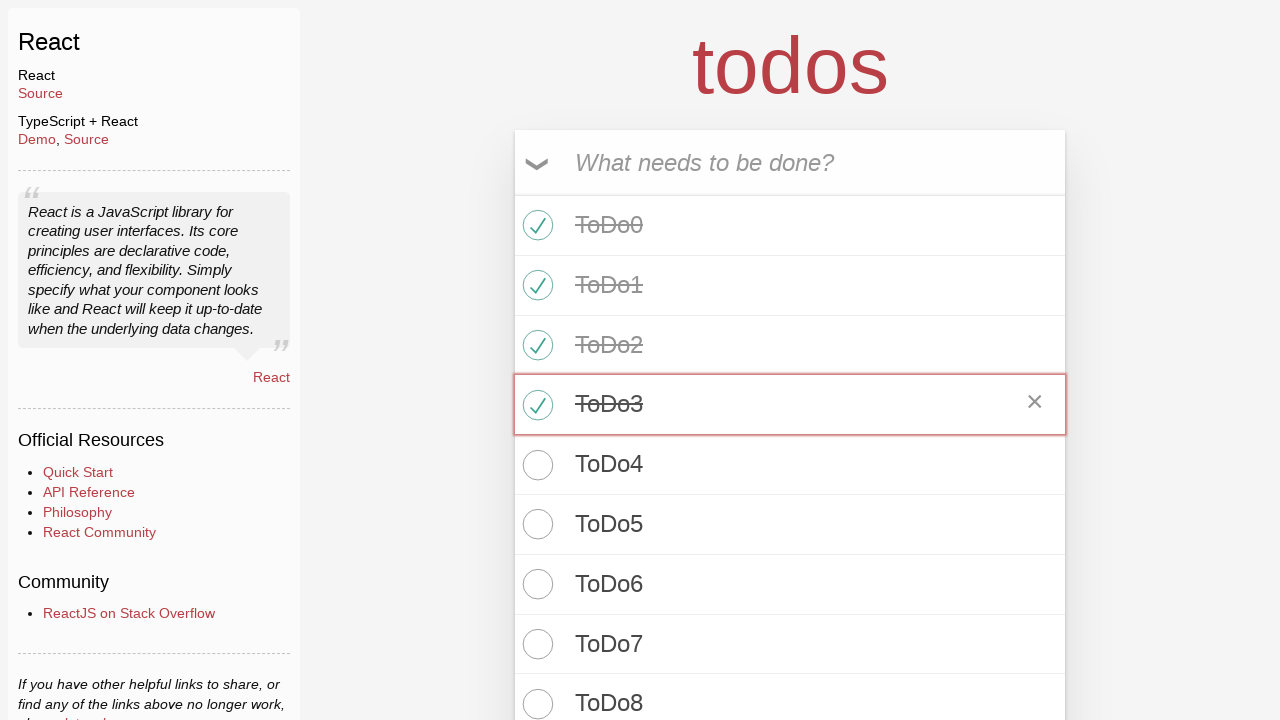

Marked todo item 'ToDo4' as completed at (535, 465) on //label[contains(text(), 'ToDo4')]/../input[@class='toggle']
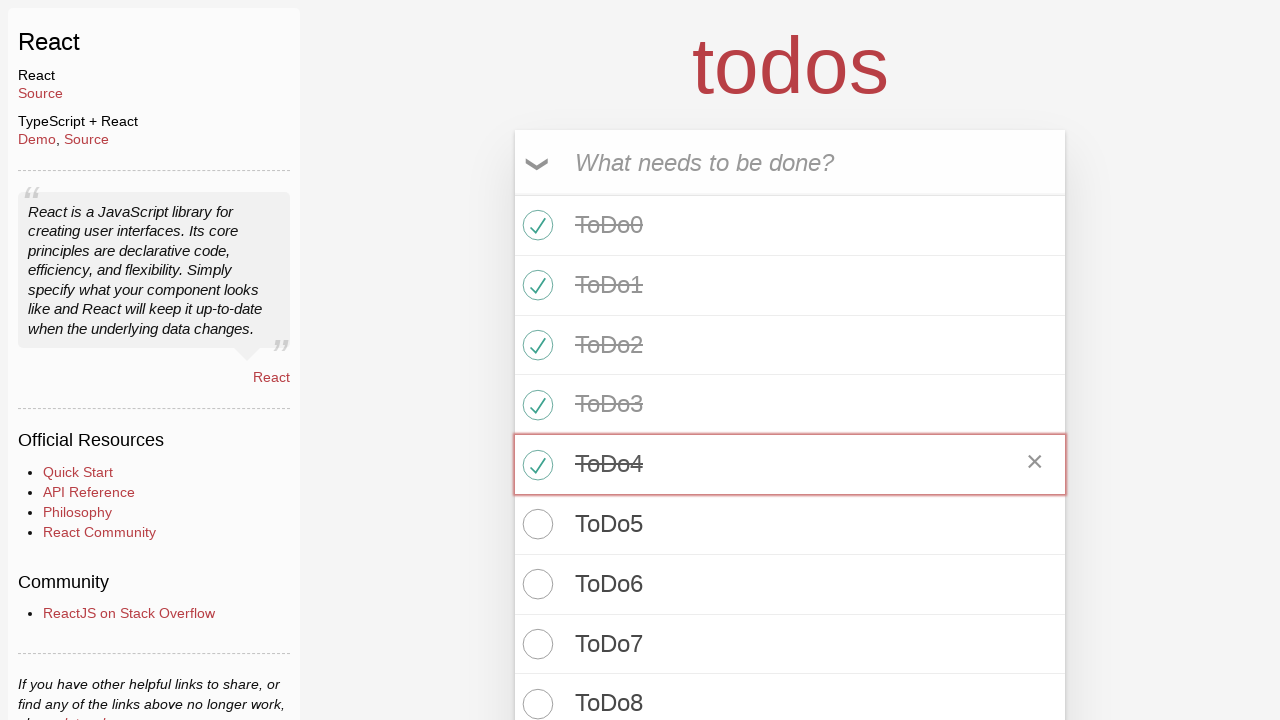

Clicked clear completed button to remove completed todos at (996, 568) on button.clear-completed
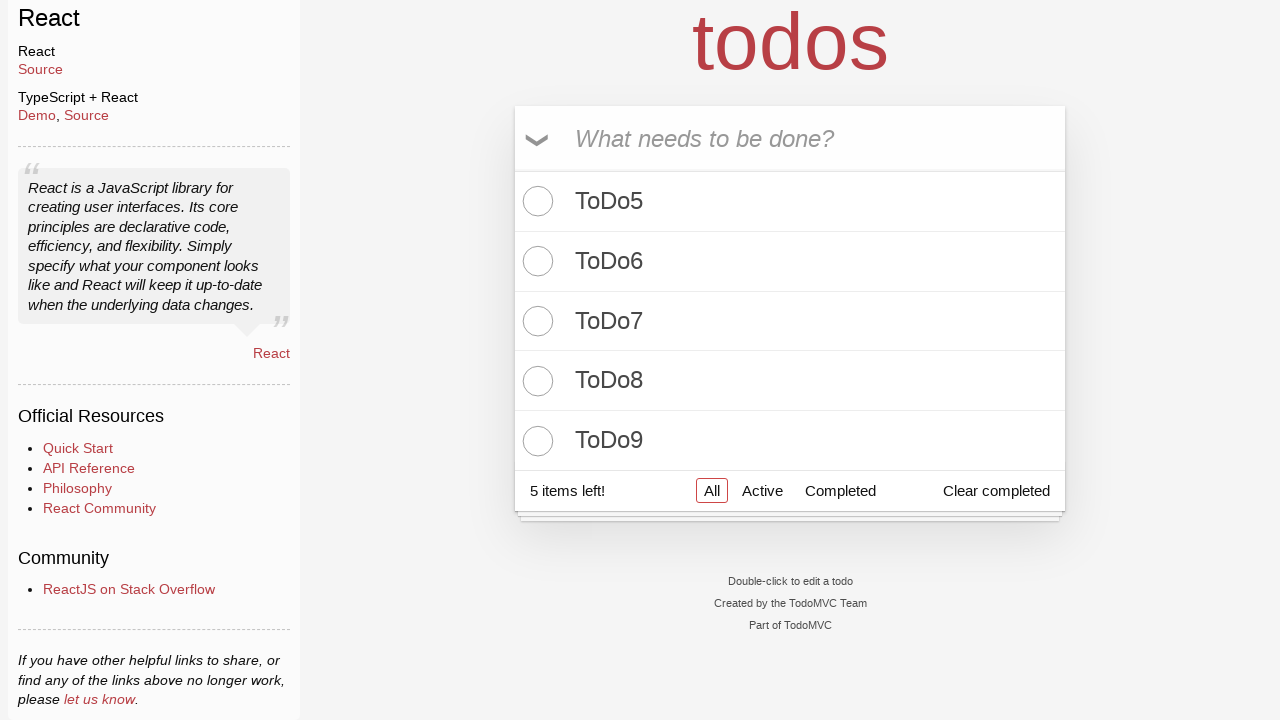

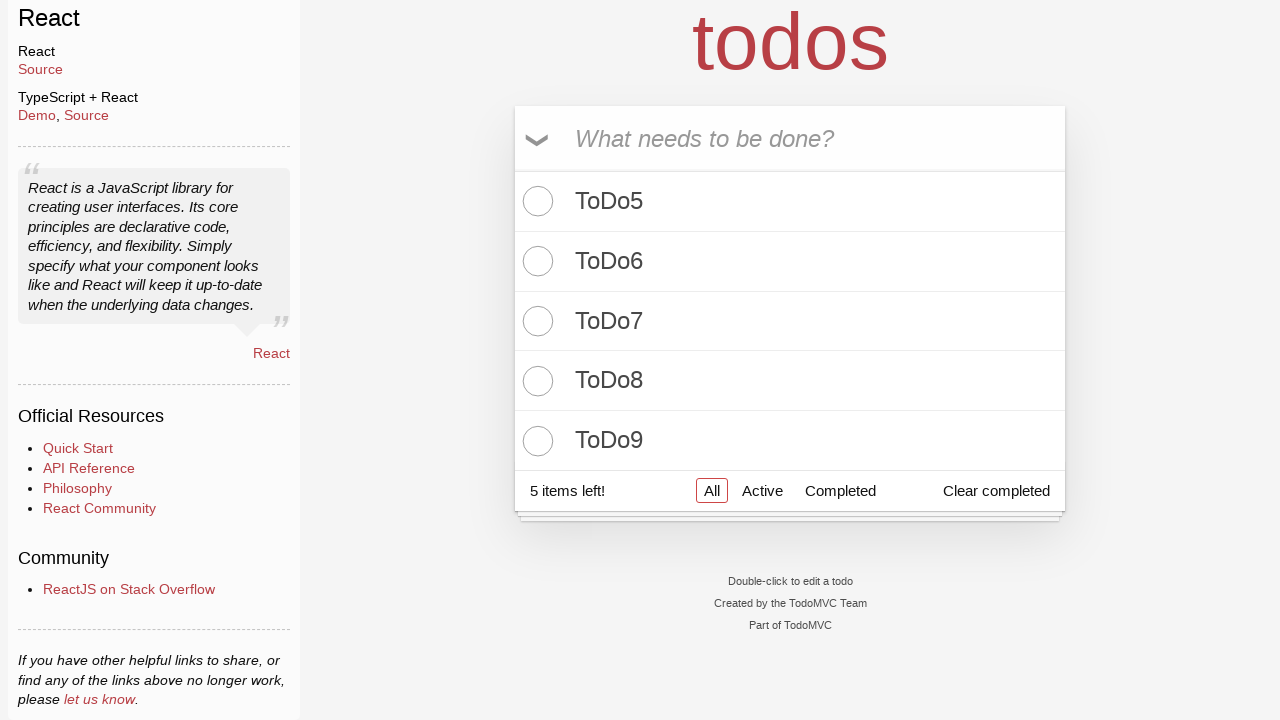